Opens the DemoBlaze e-commerce demo site and verifies the page loads by checking that DOM elements are present on the page.

Starting URL: https://www.demoblaze.com/

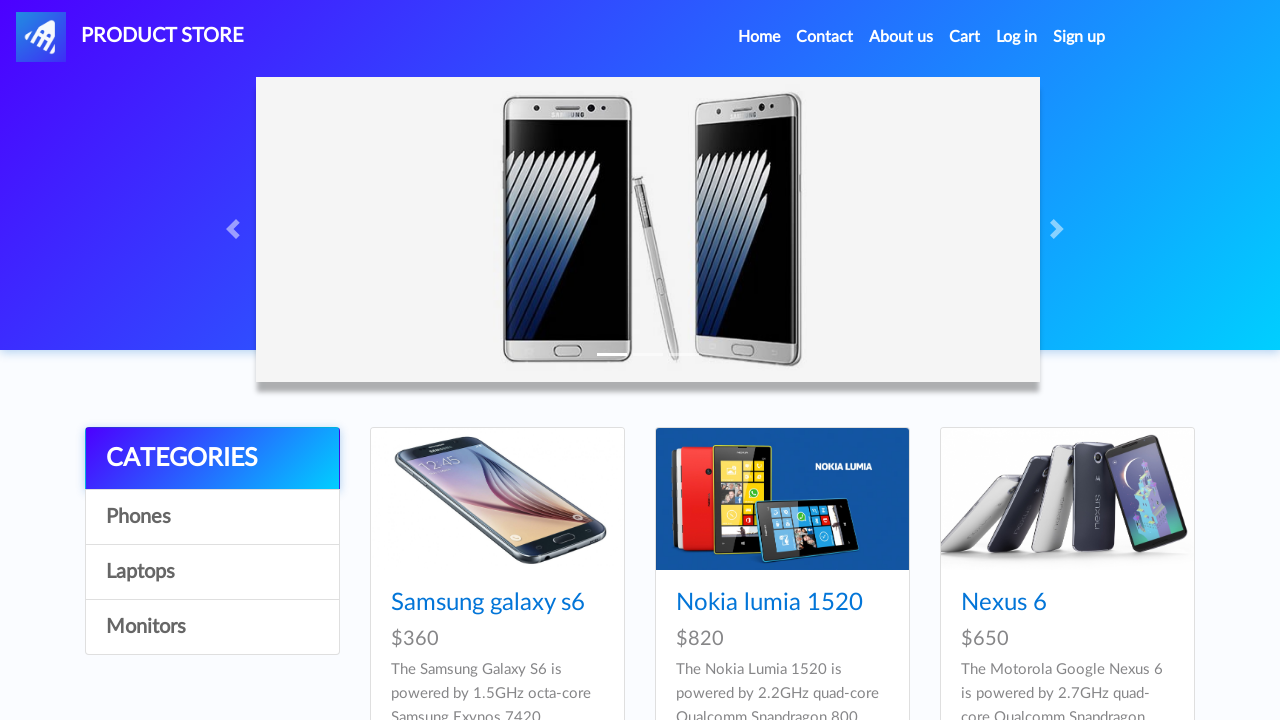

Waited for page to fully load by confirming DOM elements are attached
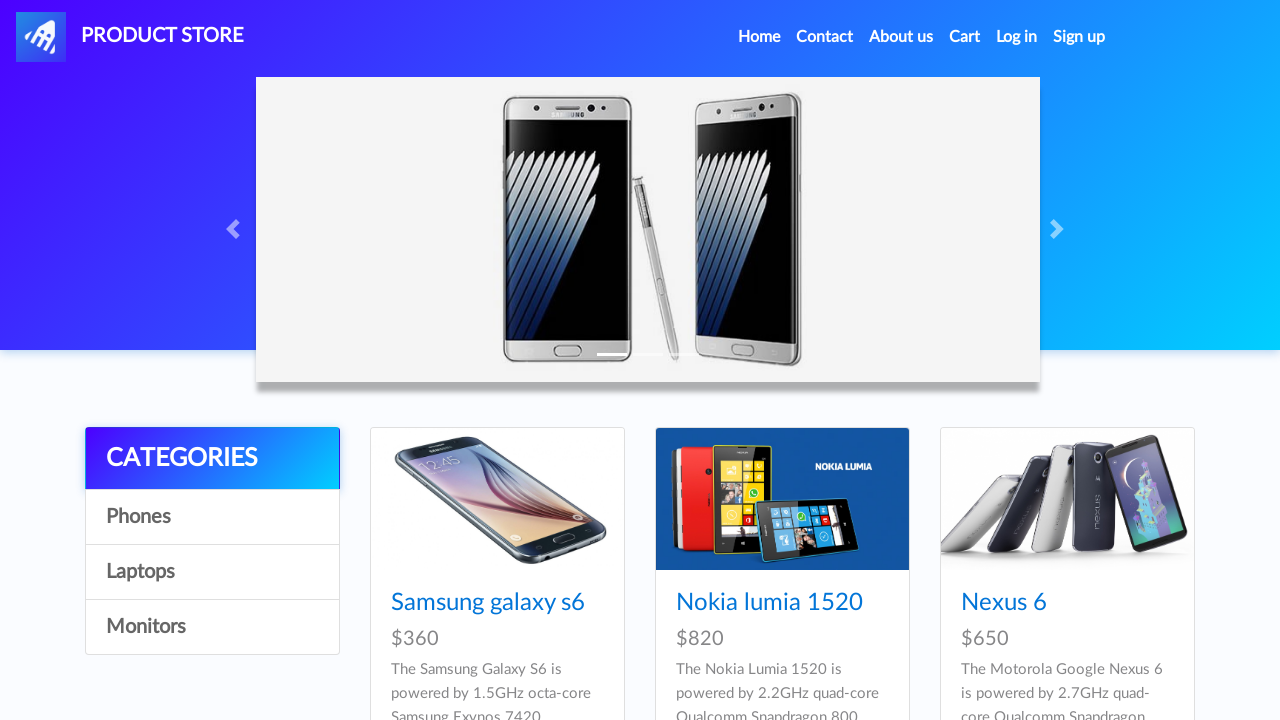

Retrieved all DOM elements from the page - Total count: 460
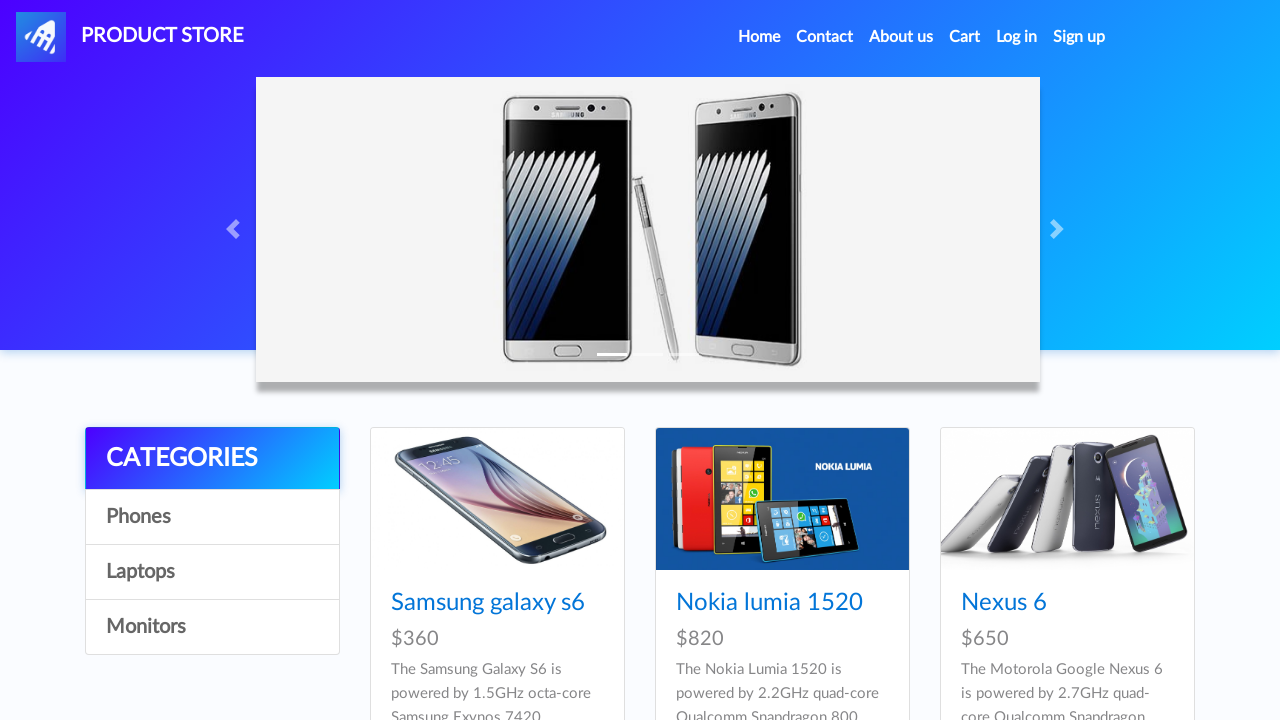

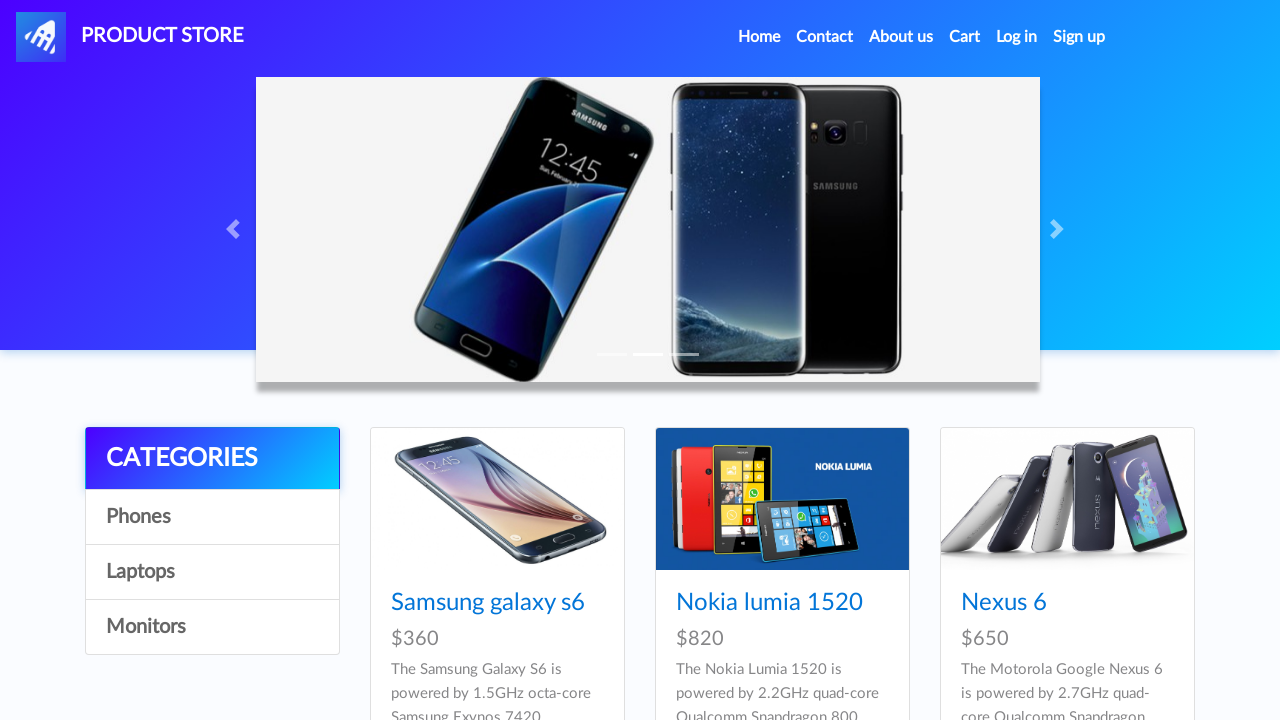